Tests navigation to the A/B Testing page by clicking the link and verifying the page loads with expected content.

Starting URL: http://the-internet.herokuapp.com/

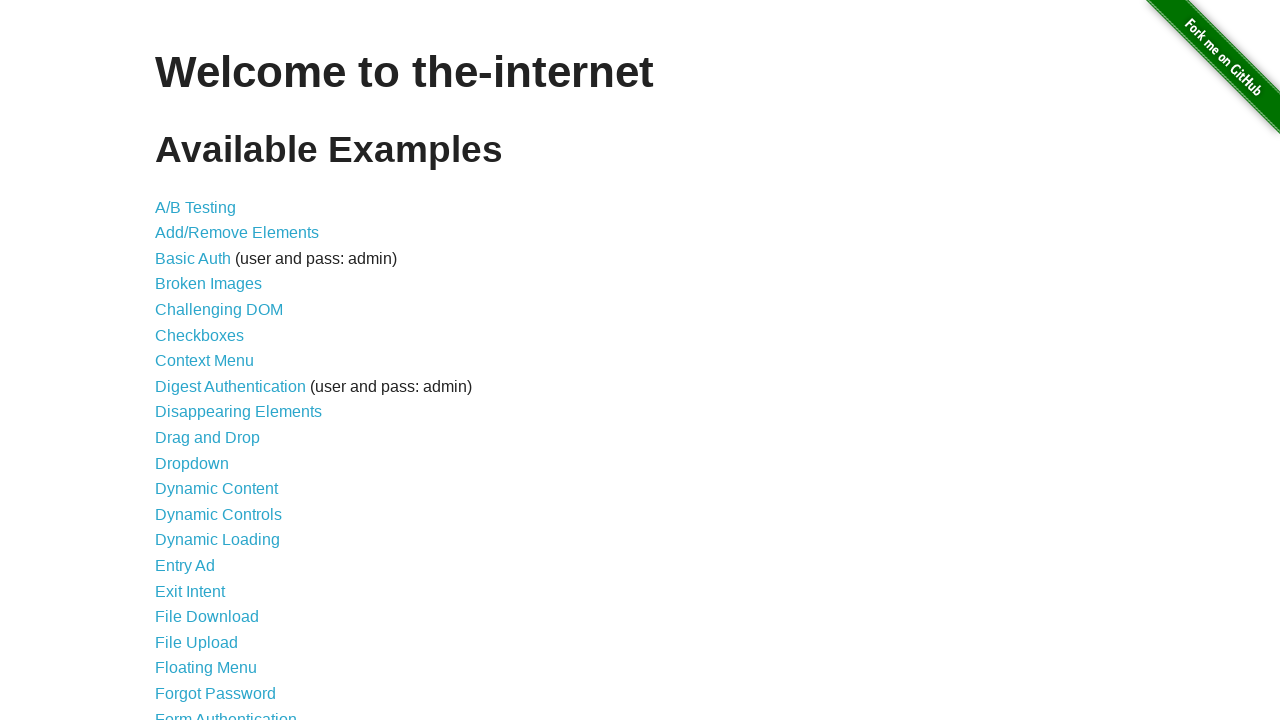

Clicked on 'A/B Testing' link at (196, 207) on xpath=//*[contains(text(), 'A/B Testing')]
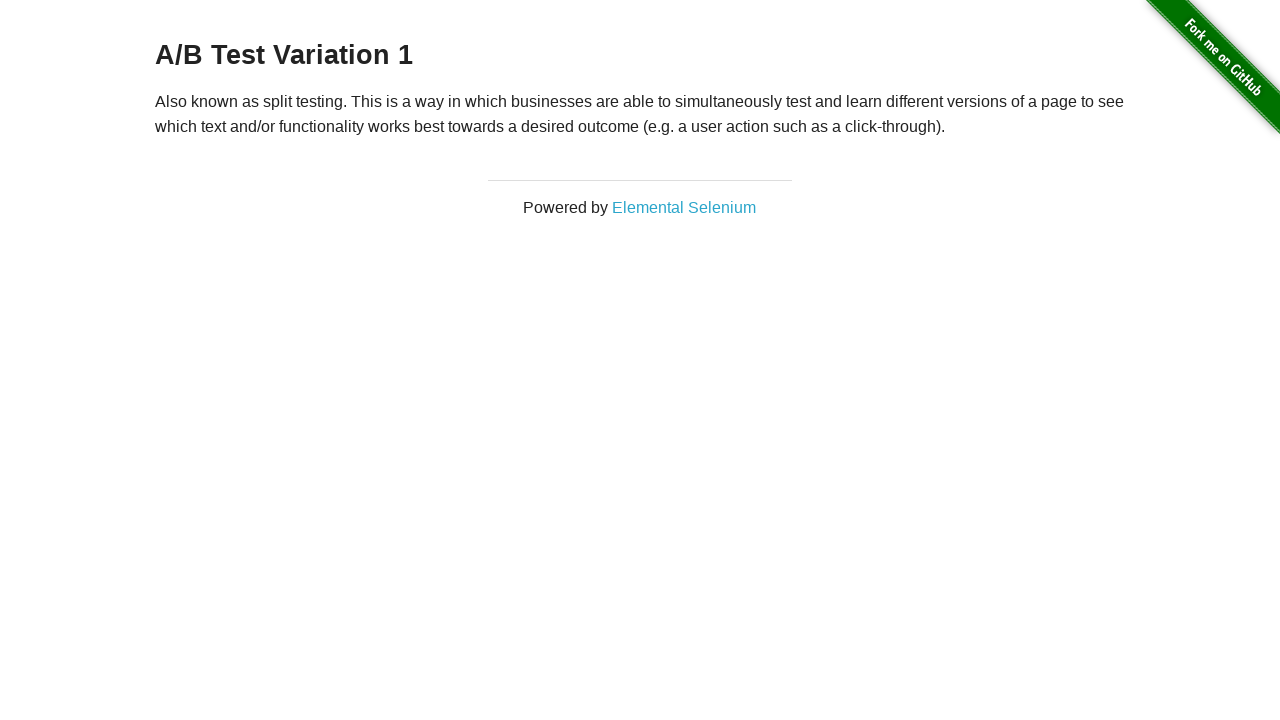

A/B Test page loaded with expected content
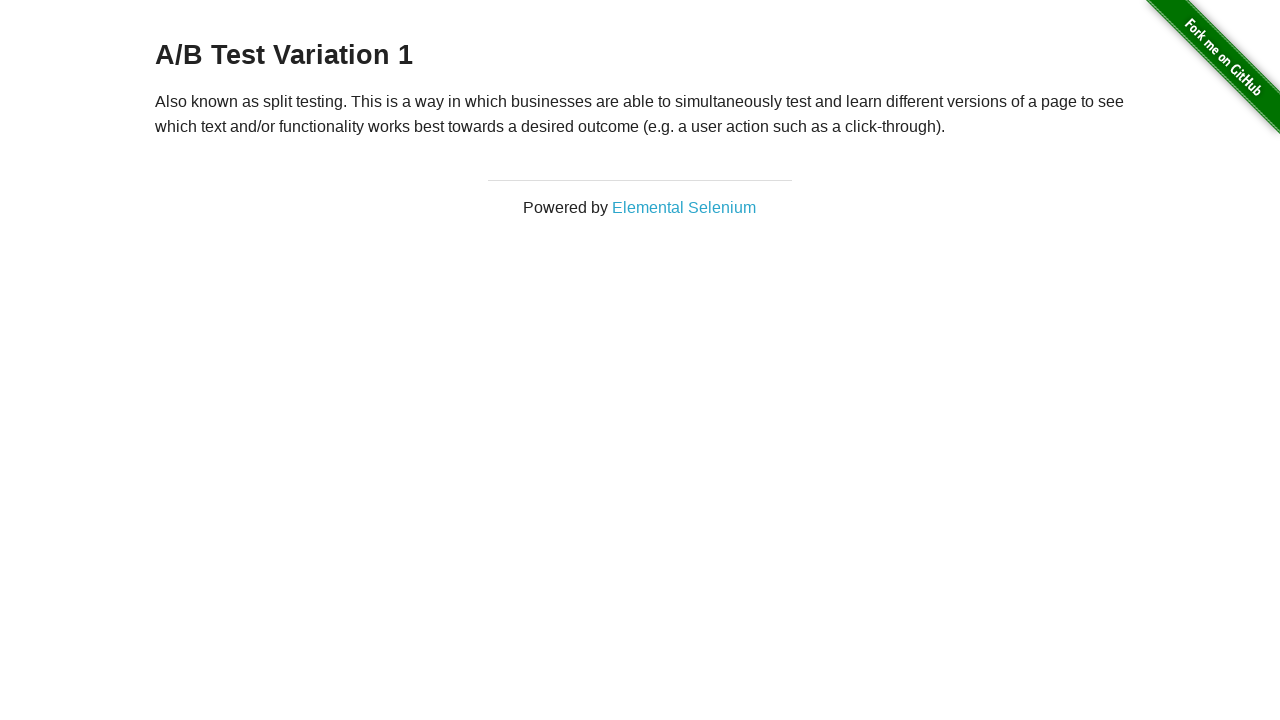

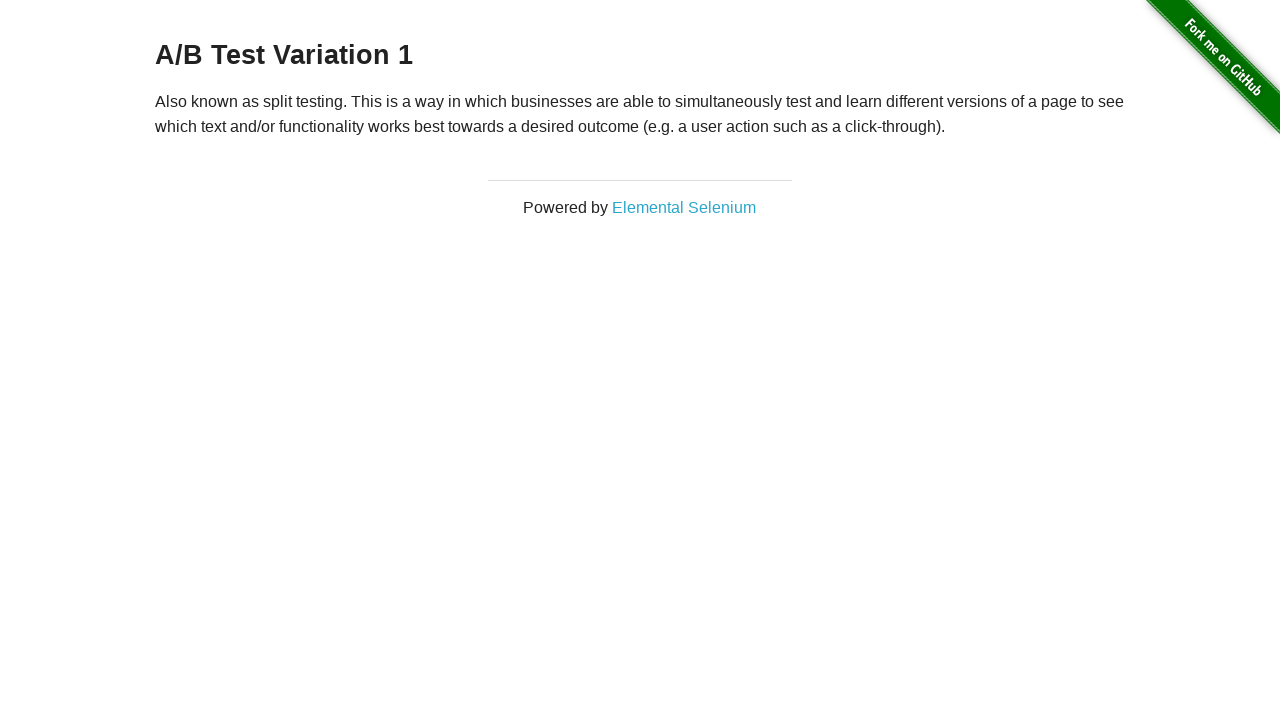